Tests dropdown/select element functionality by selecting options using visible text, index, and value methods on a single-select dropdown.

Starting URL: https://v1.training-support.net/selenium/selects

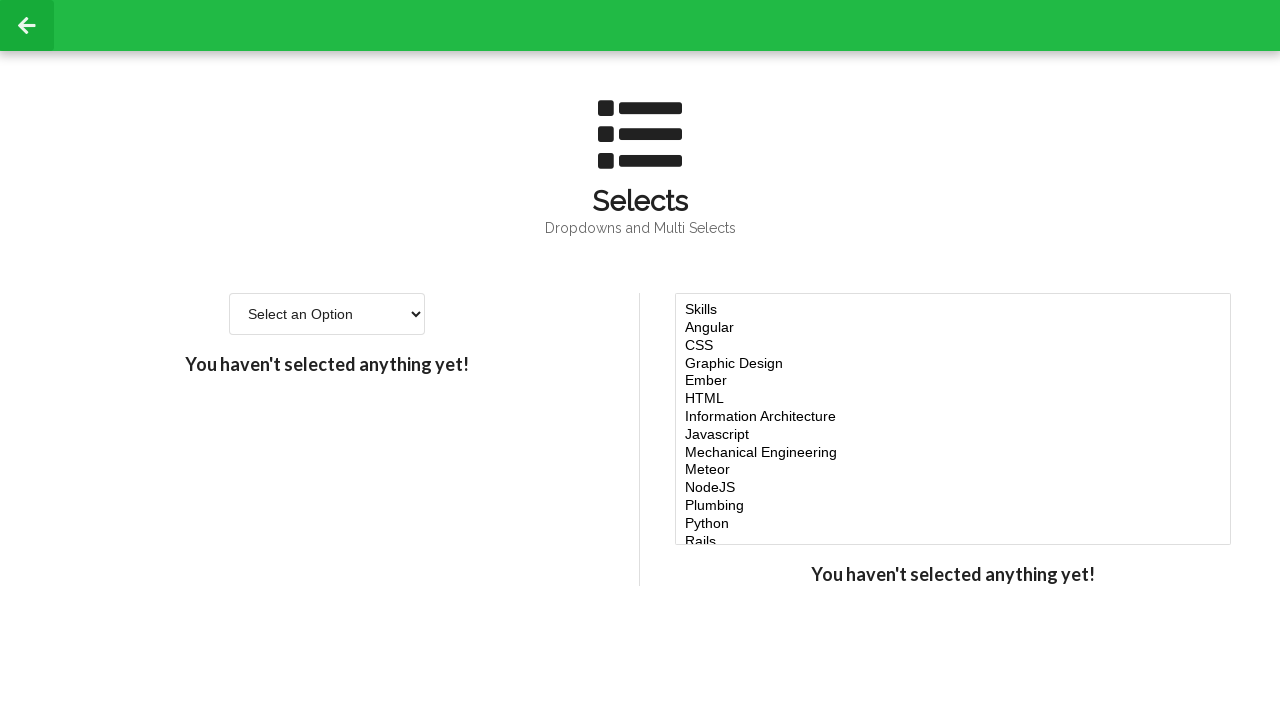

Selected 'Option 2' from dropdown using visible text on #single-select
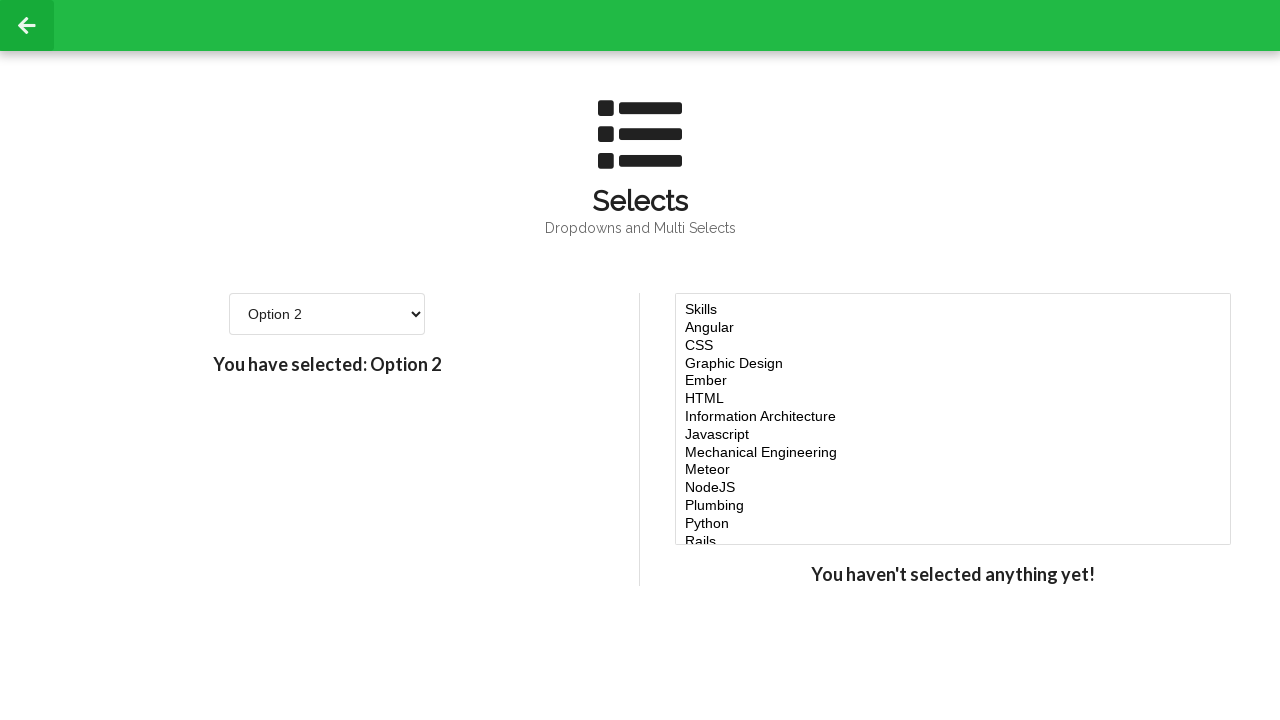

Selected option at index 3 from dropdown on #single-select
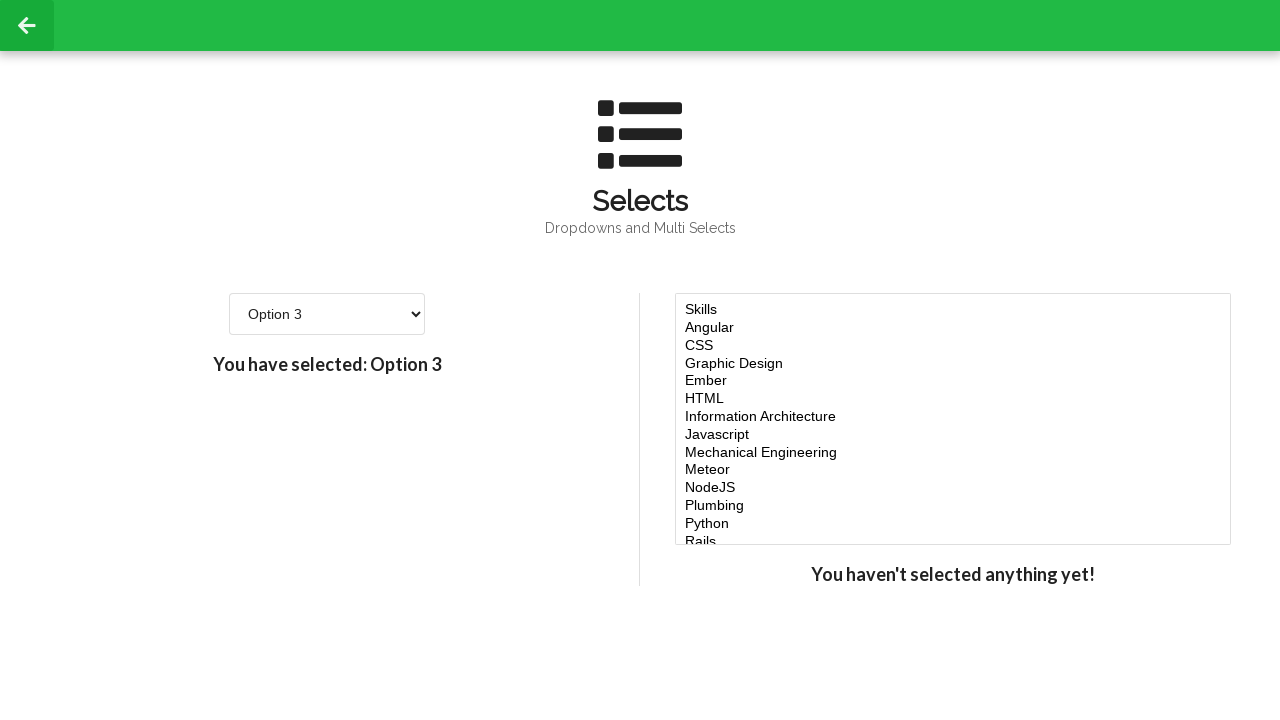

Selected option with value '4' from dropdown on #single-select
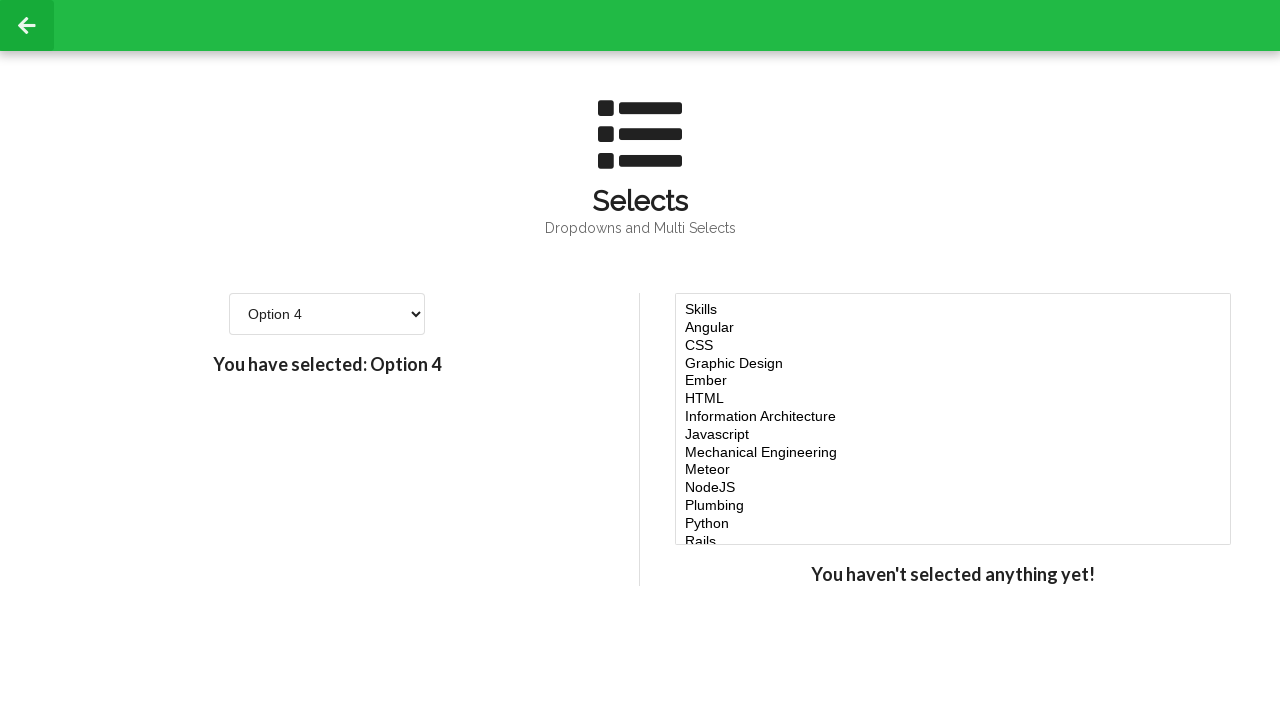

Dropdown element confirmed to be present
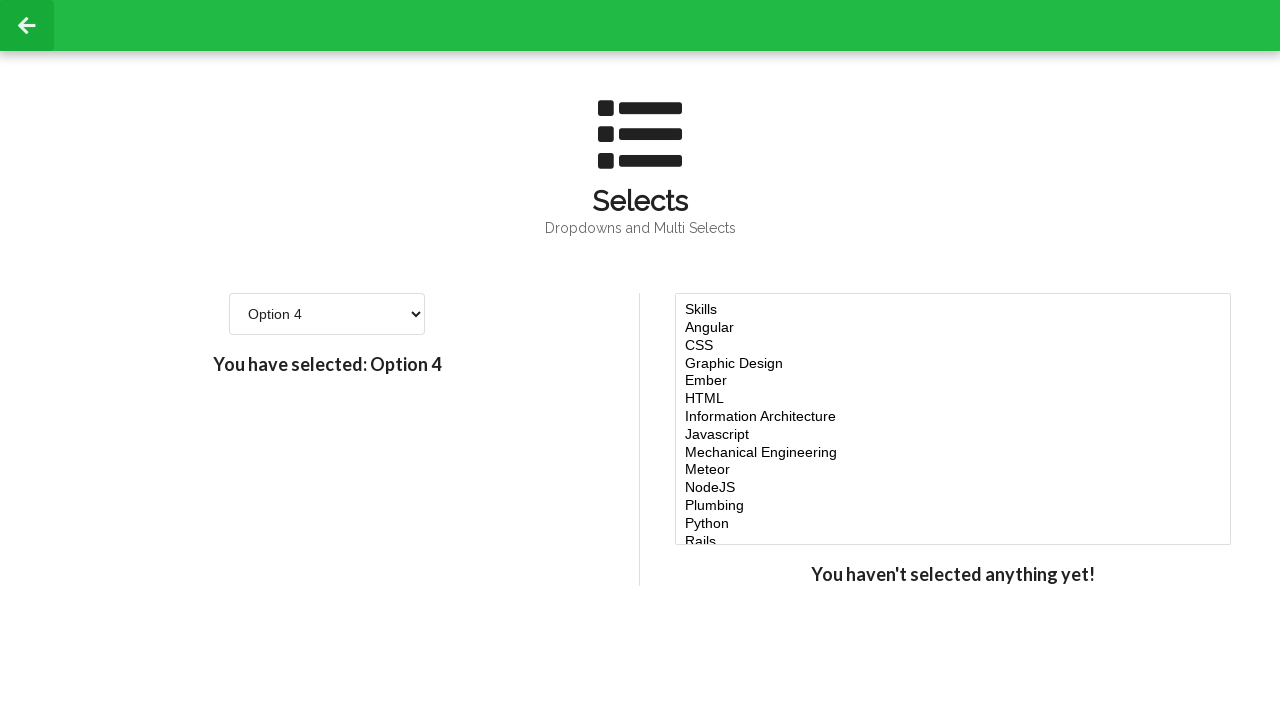

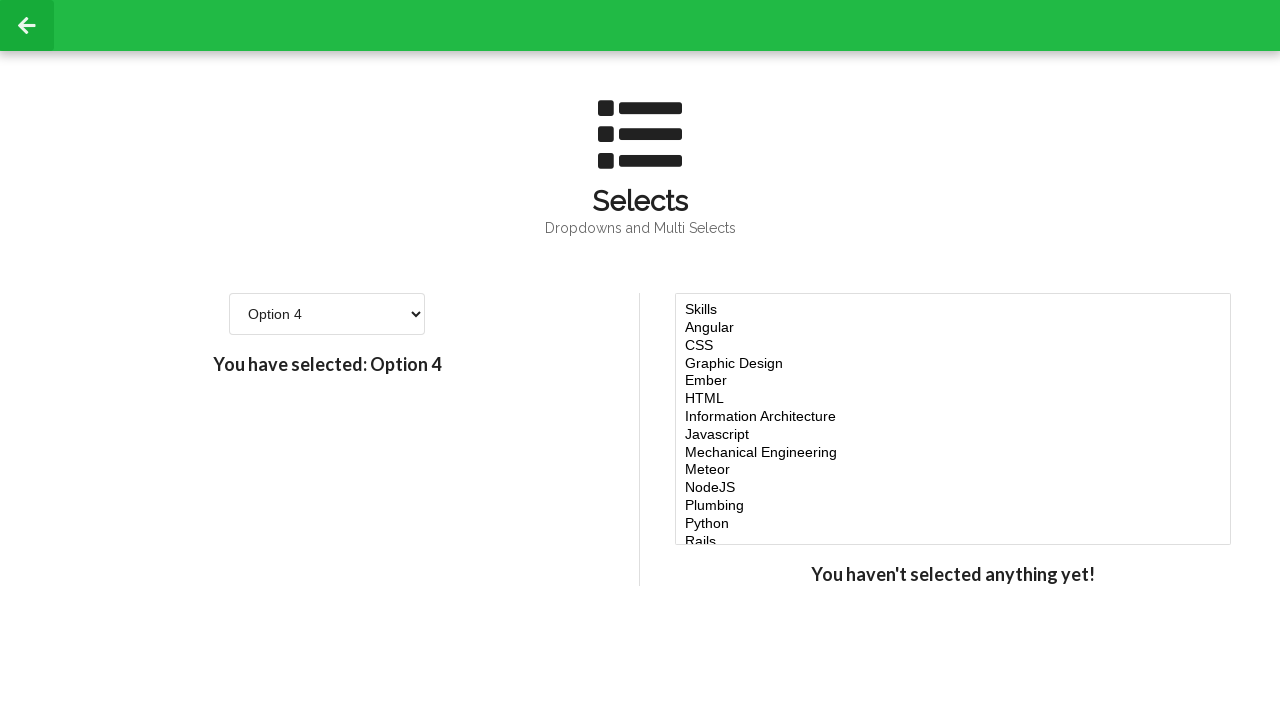